Tests marking individual items as complete by checking their checkboxes.

Starting URL: https://demo.playwright.dev/todomvc

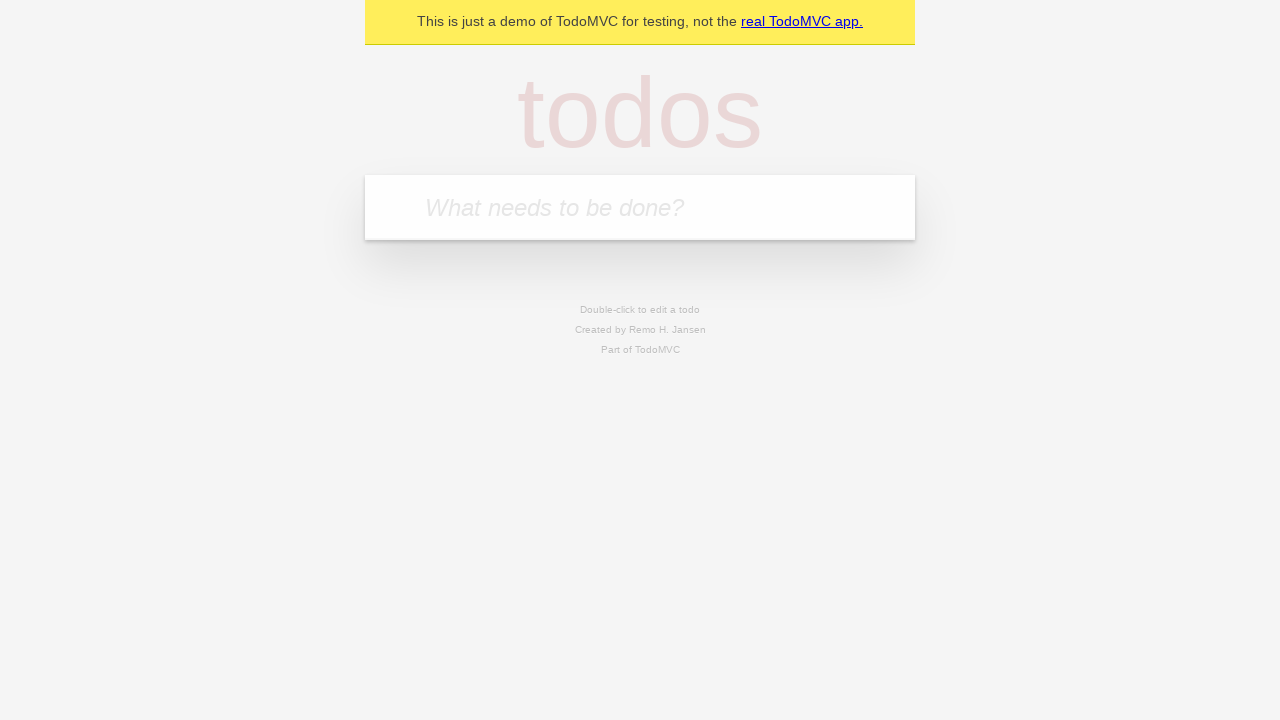

Filled input field with 'buy some cheese' on internal:attr=[placeholder="What needs to be done?"i]
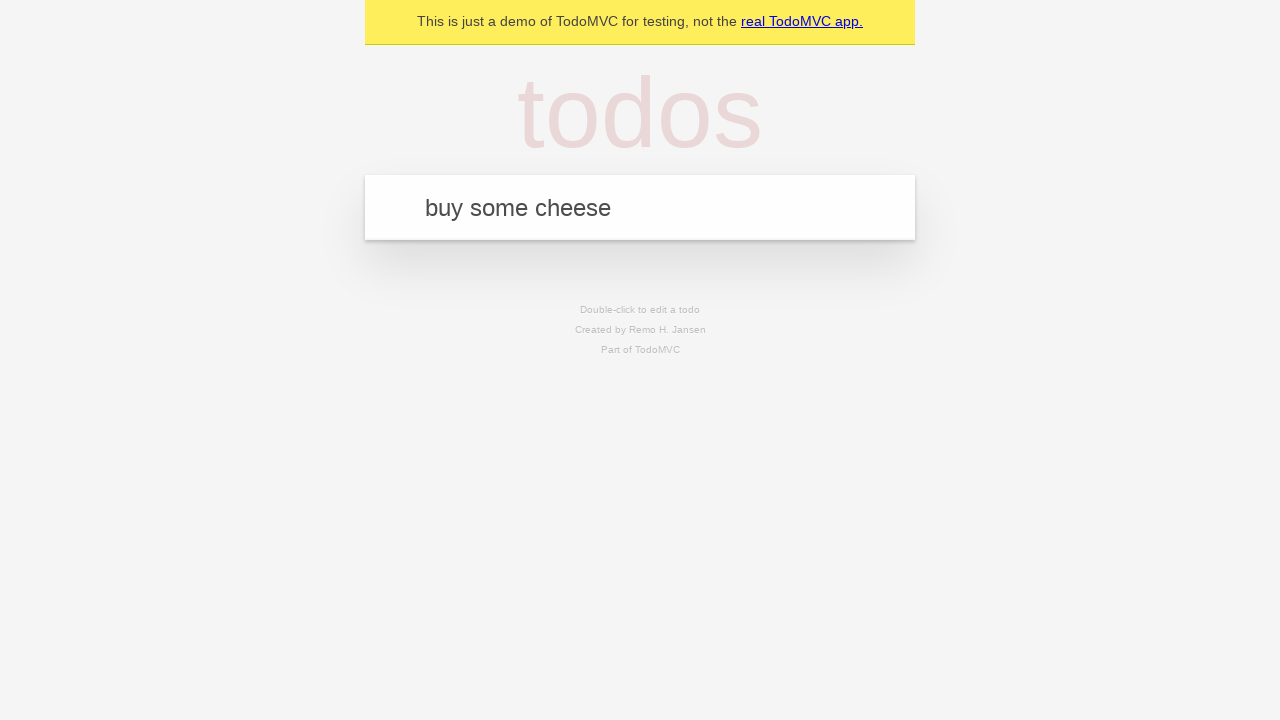

Pressed Enter to add first todo item on internal:attr=[placeholder="What needs to be done?"i]
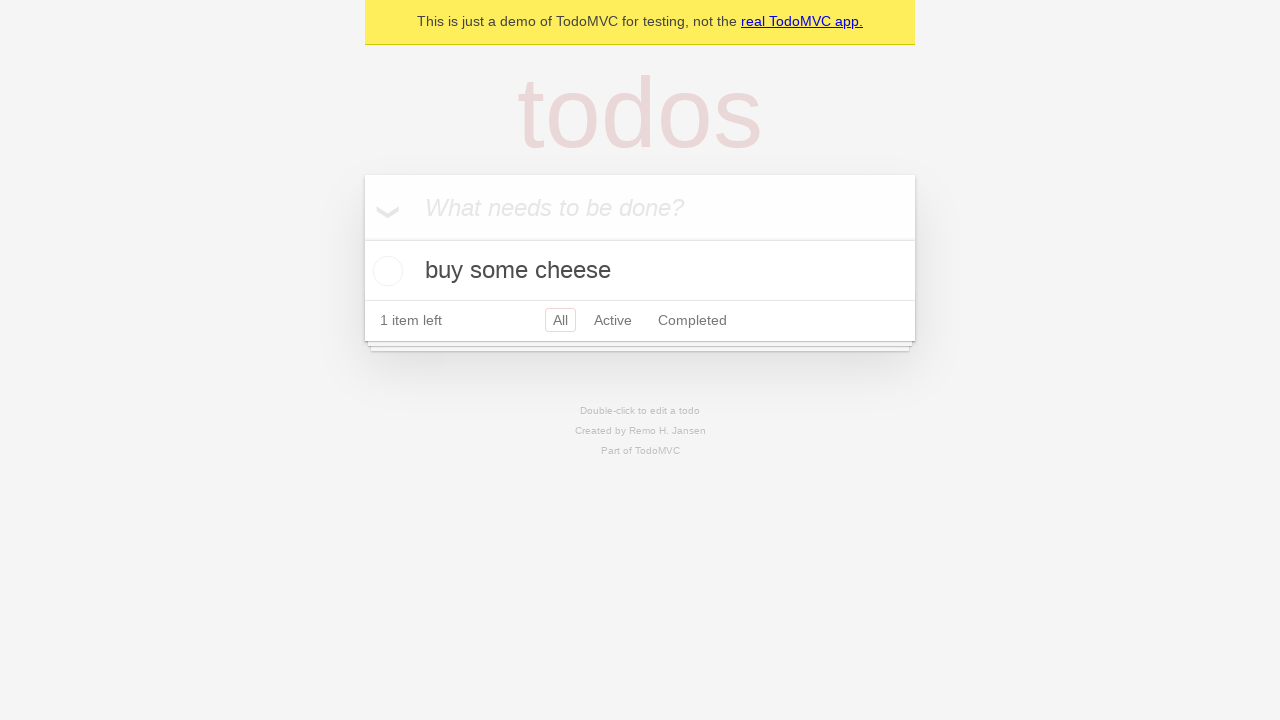

Filled input field with 'feed the cat' on internal:attr=[placeholder="What needs to be done?"i]
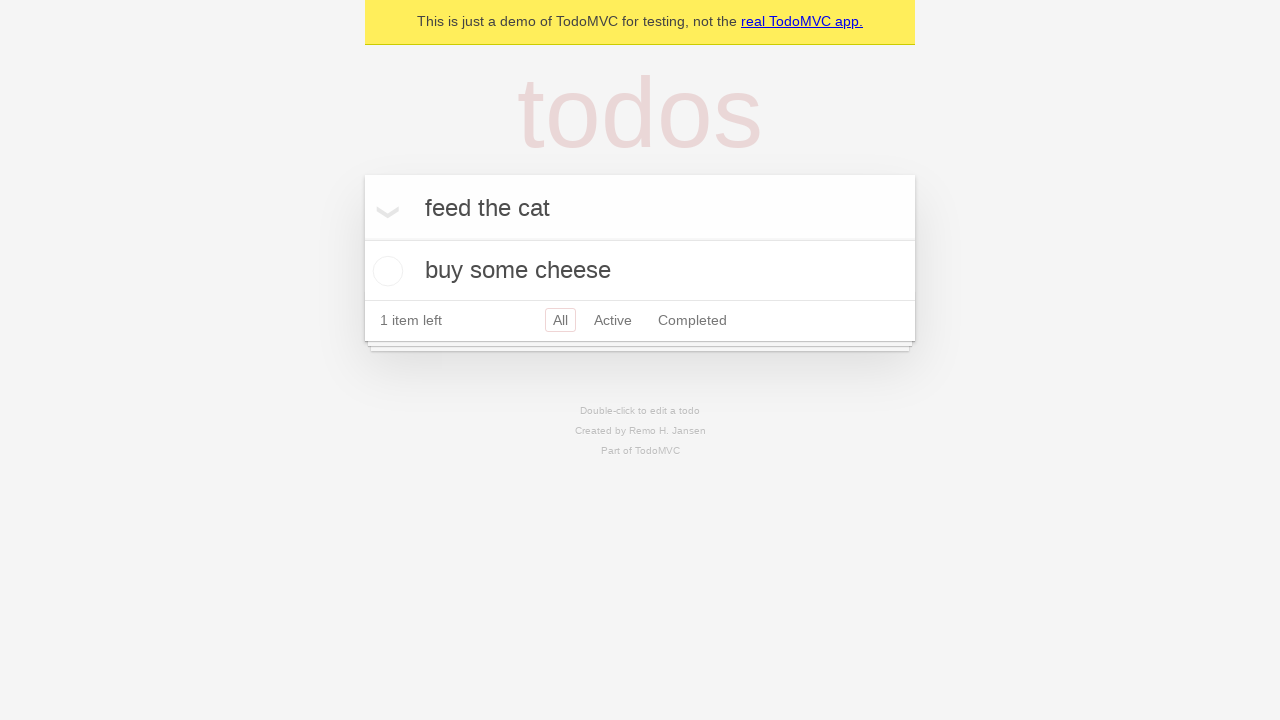

Pressed Enter to add second todo item on internal:attr=[placeholder="What needs to be done?"i]
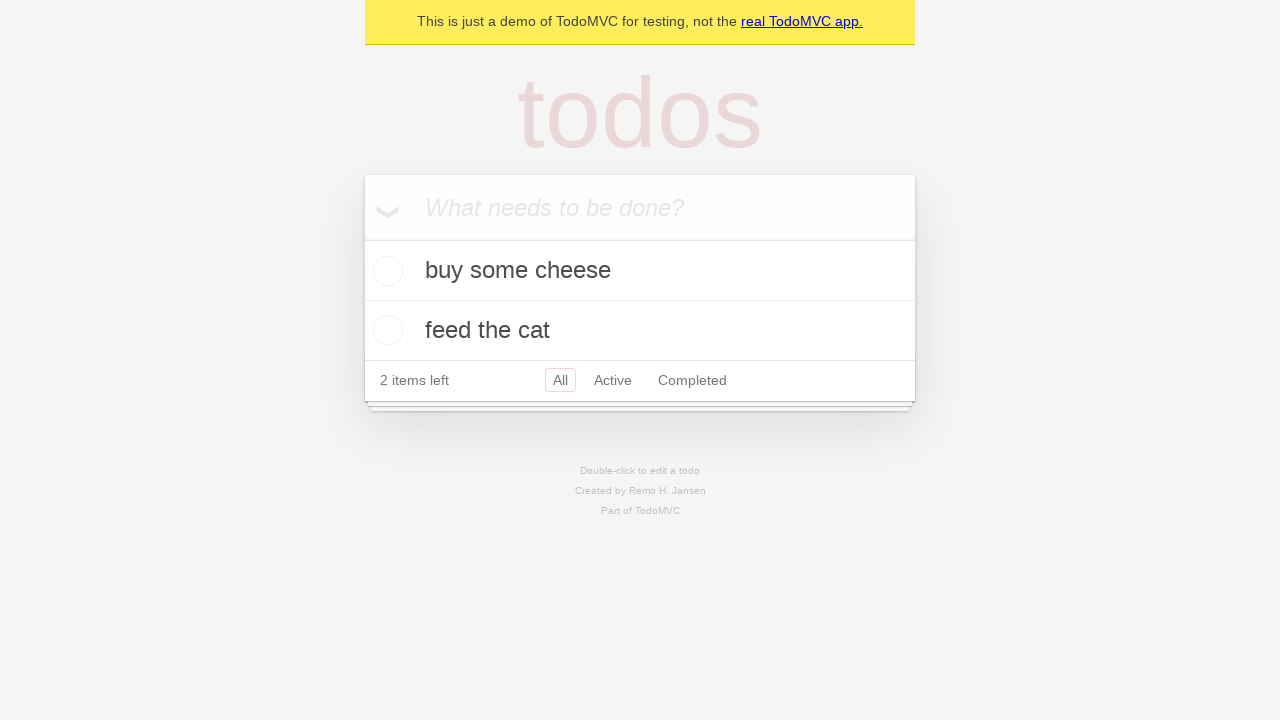

Marked first todo item as complete at (385, 271) on internal:testid=[data-testid="todo-item"s] >> nth=0 >> internal:role=checkbox
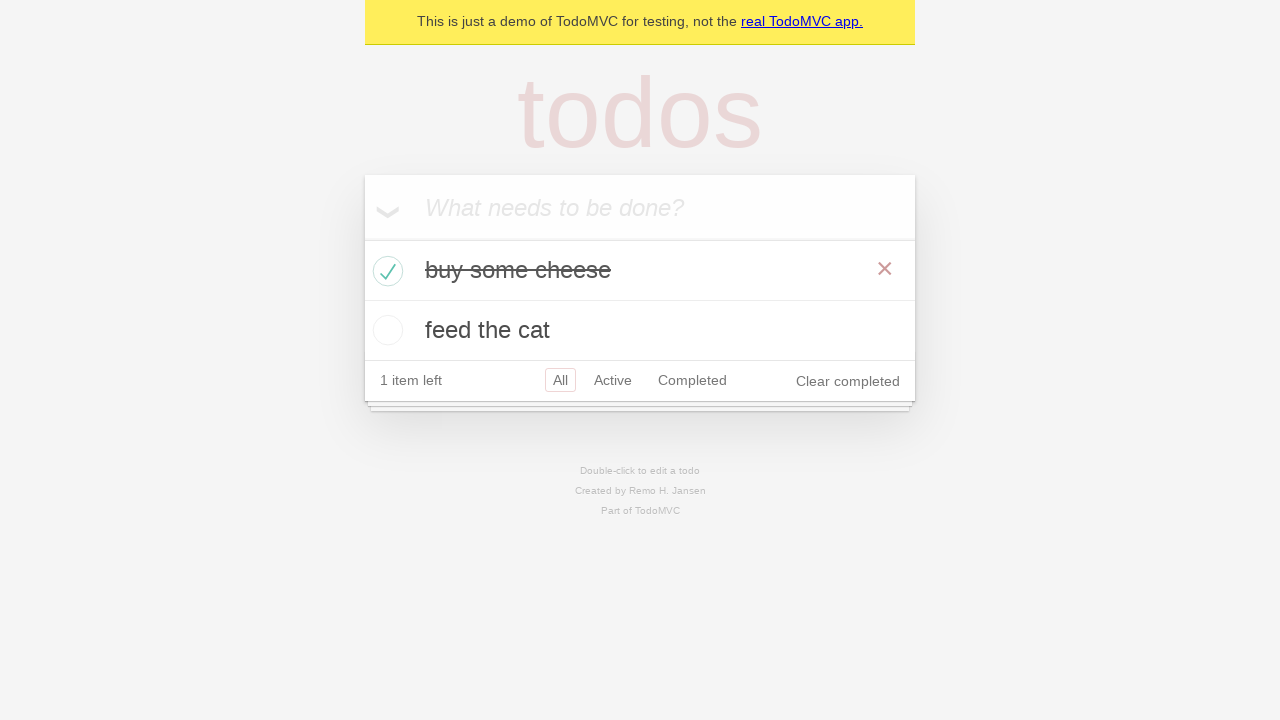

Marked second todo item as complete at (385, 330) on internal:testid=[data-testid="todo-item"s] >> nth=1 >> internal:role=checkbox
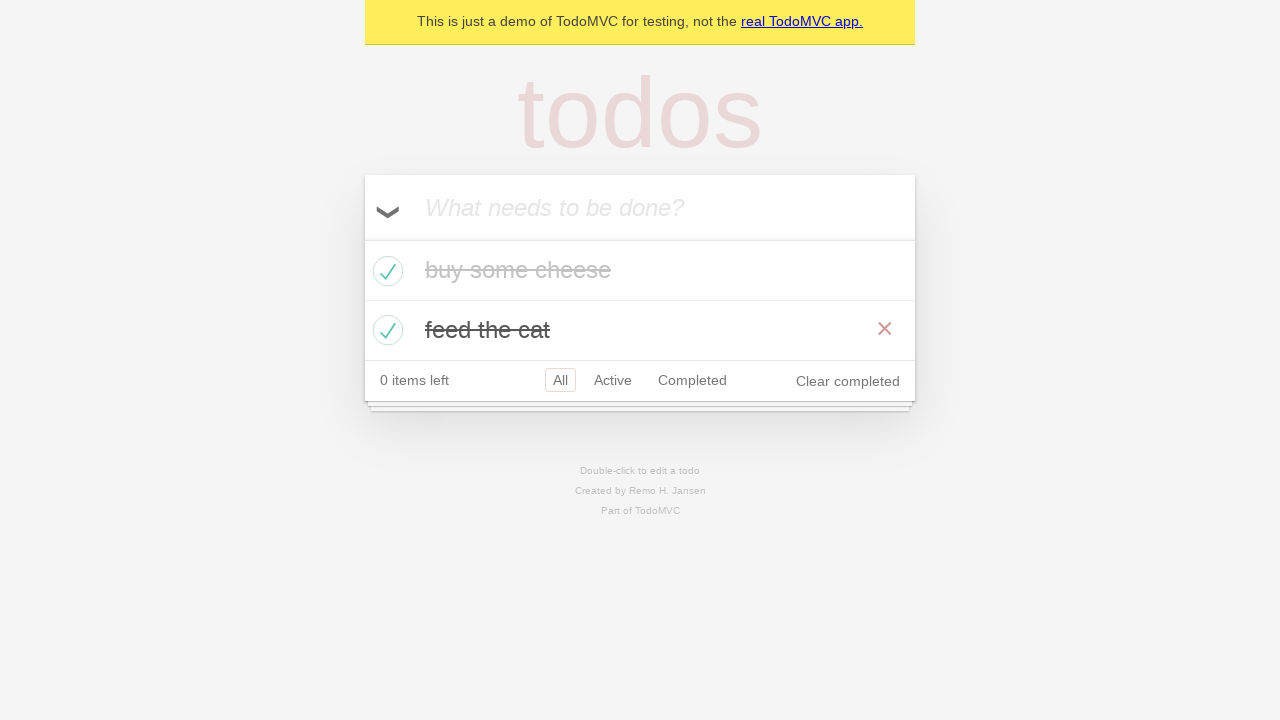

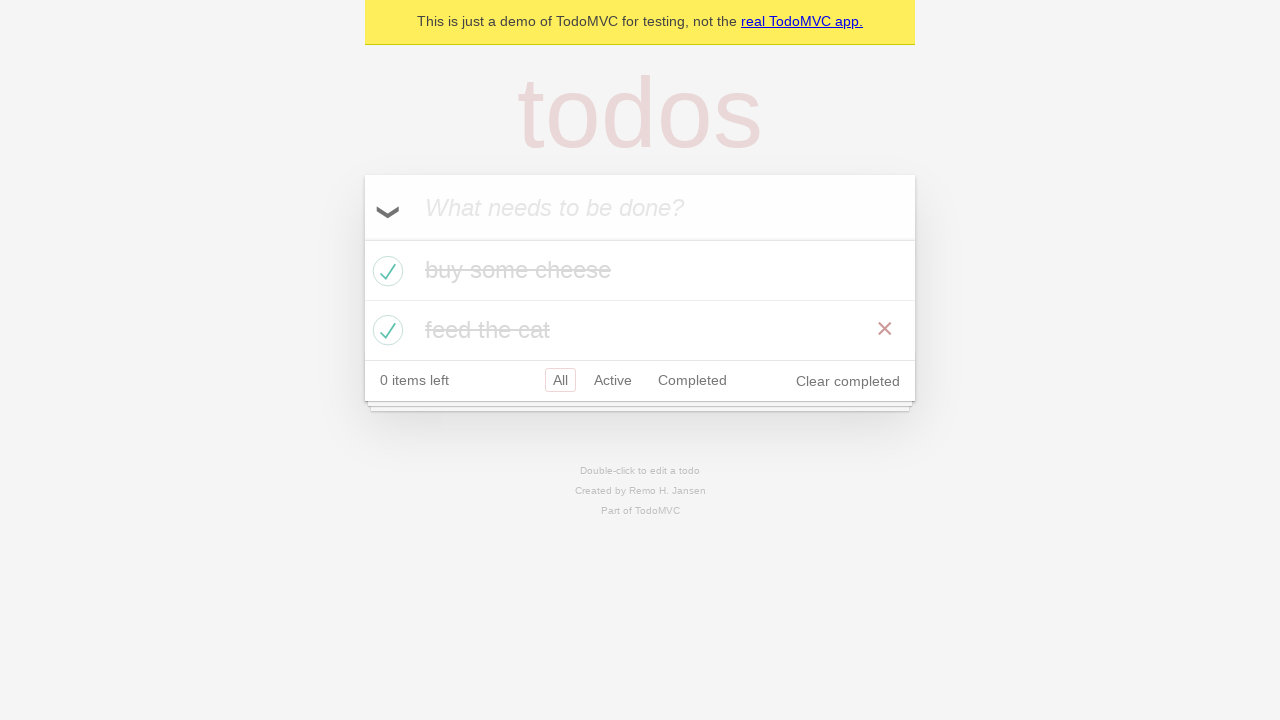